Tests that the Clear completed button displays the correct text

Starting URL: https://demo.playwright.dev/todomvc

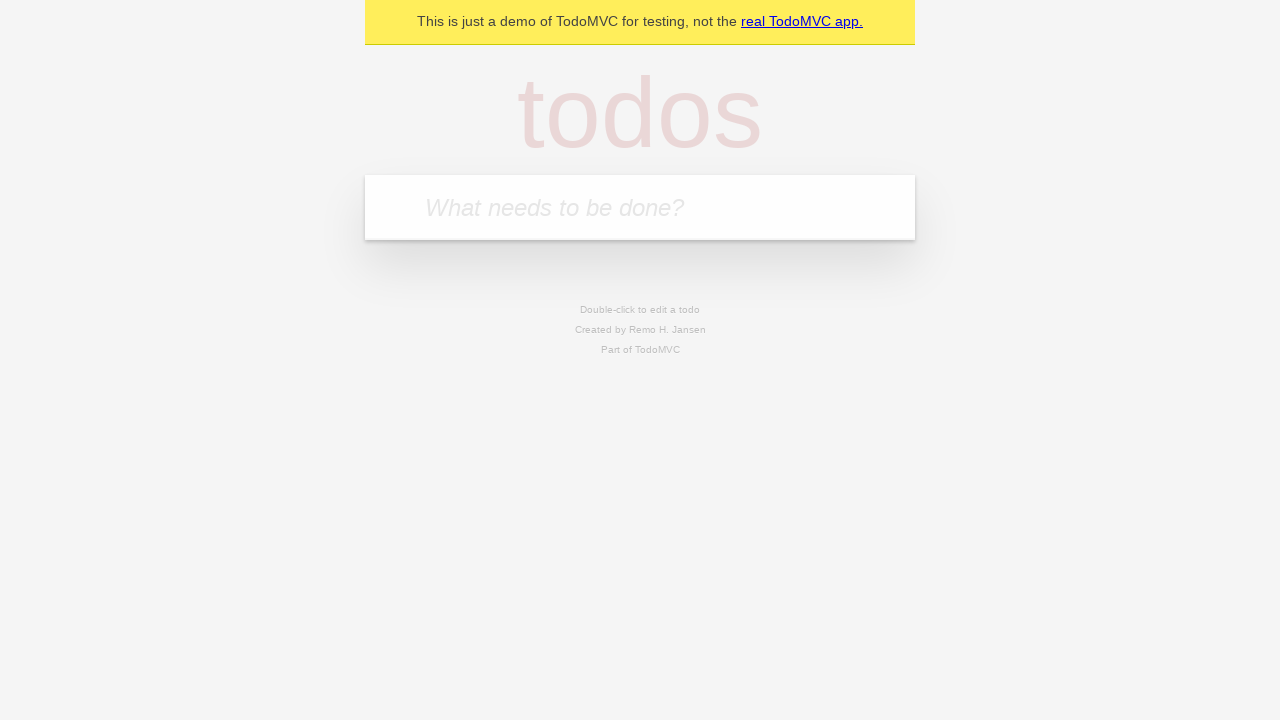

Filled todo input with 'buy some cheese' on internal:attr=[placeholder="What needs to be done?"i]
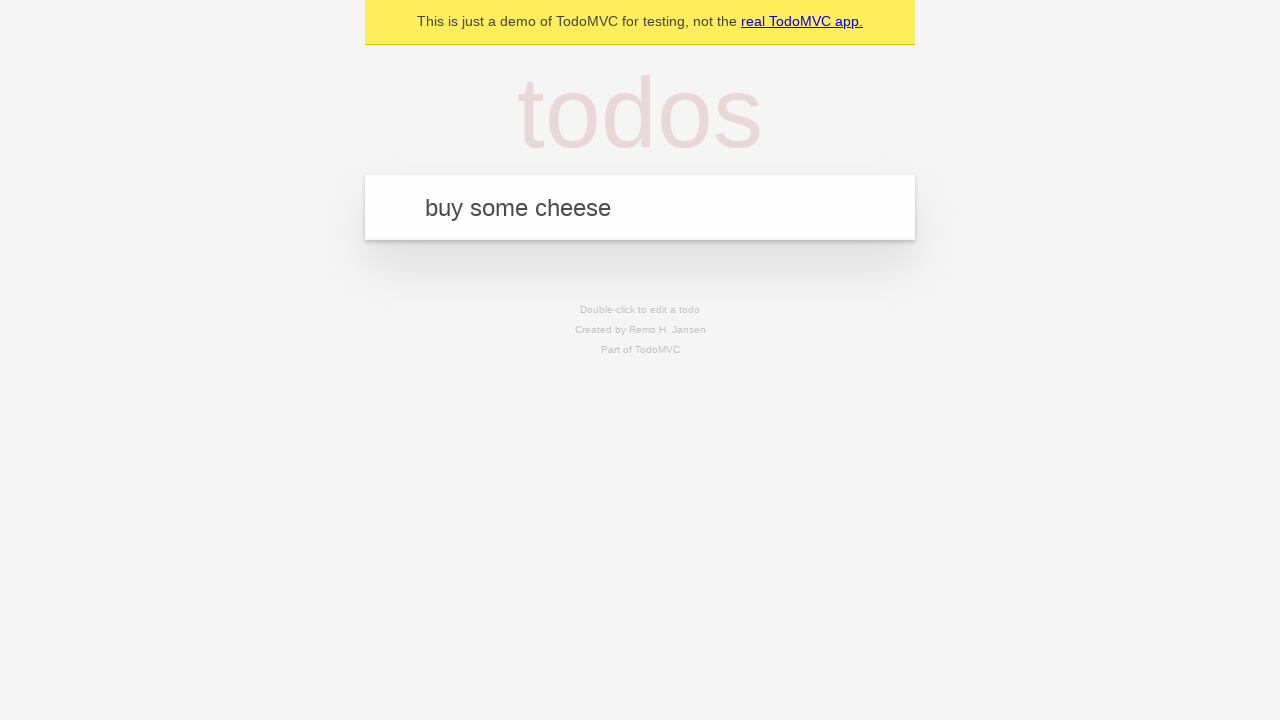

Pressed Enter to add first todo on internal:attr=[placeholder="What needs to be done?"i]
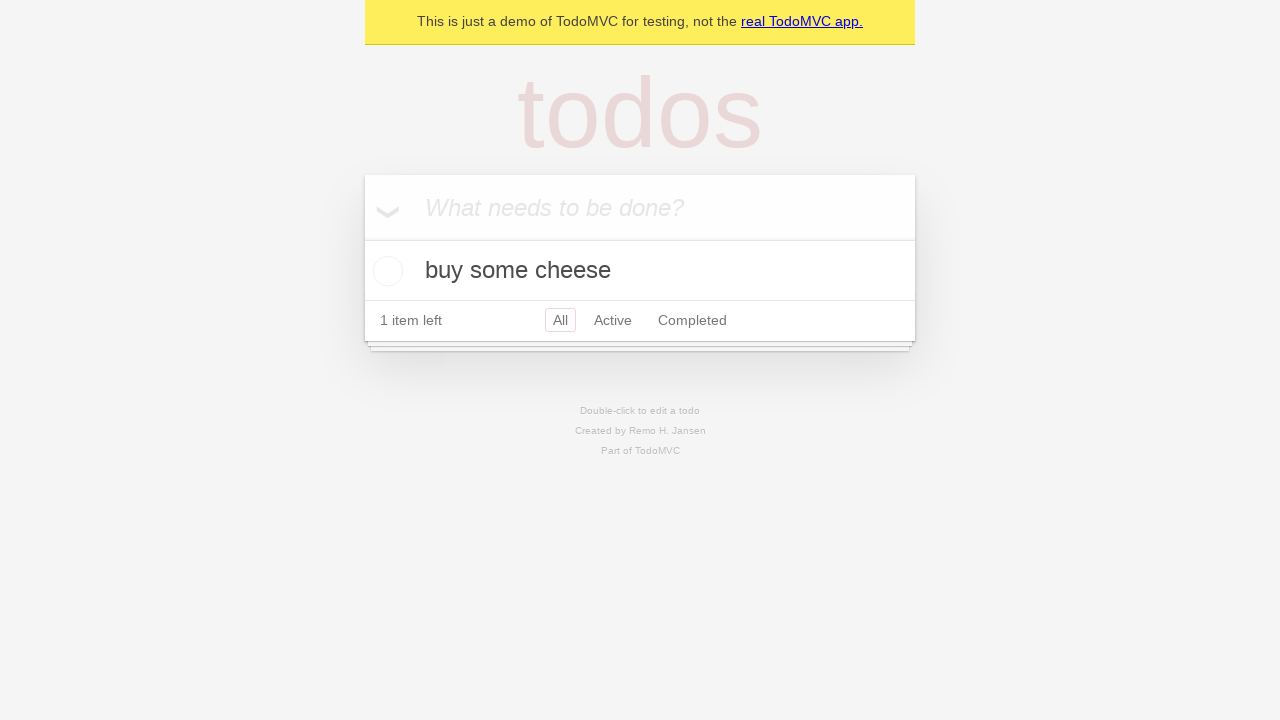

Filled todo input with 'feed the cat' on internal:attr=[placeholder="What needs to be done?"i]
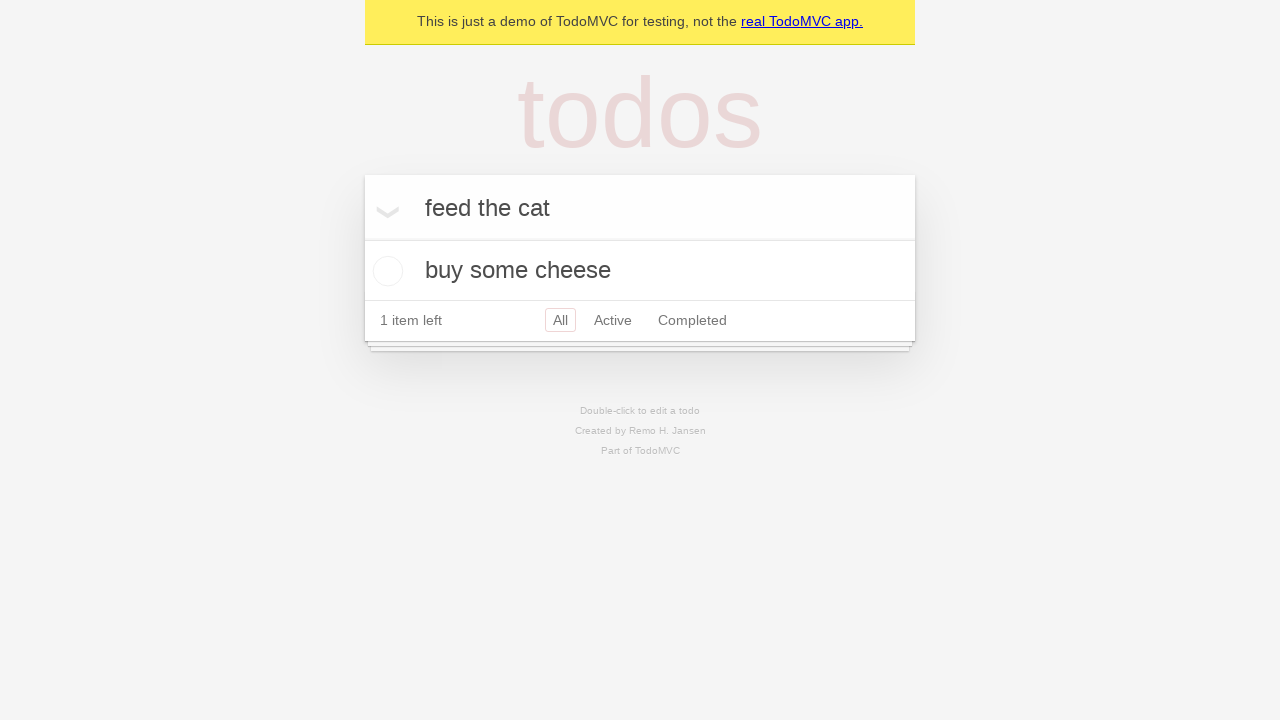

Pressed Enter to add second todo on internal:attr=[placeholder="What needs to be done?"i]
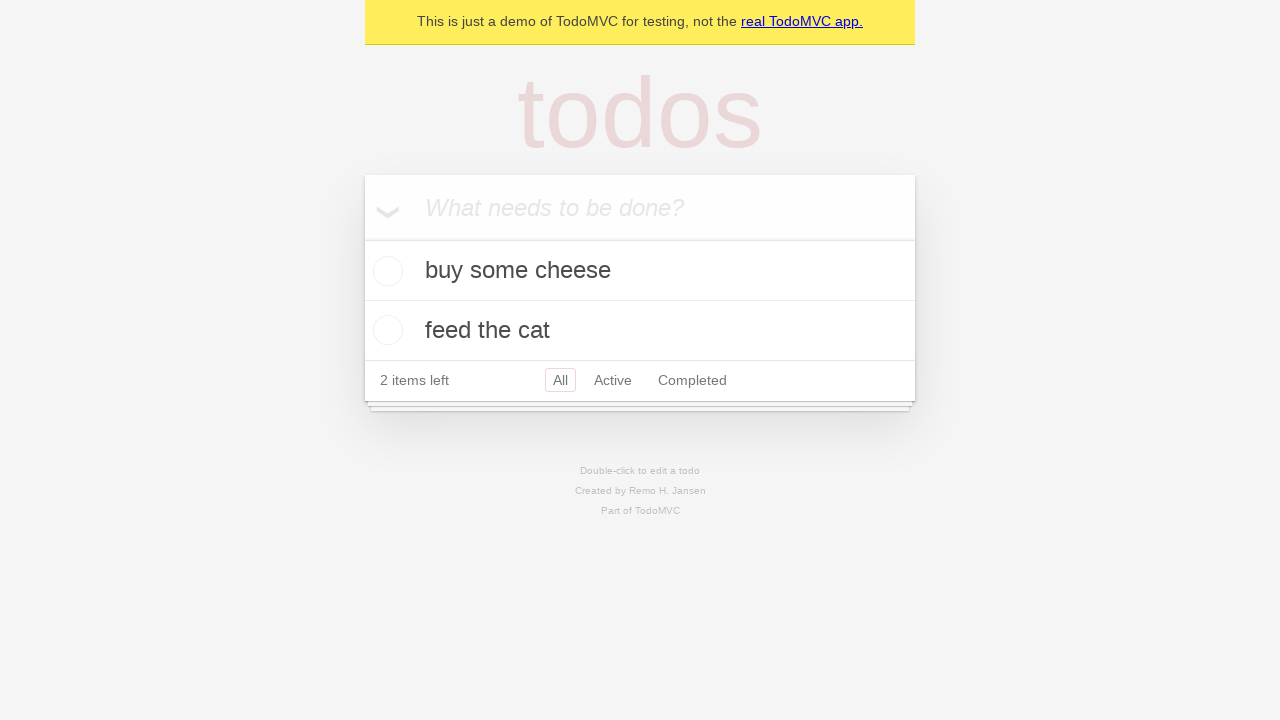

Filled todo input with 'book a doctors appointment' on internal:attr=[placeholder="What needs to be done?"i]
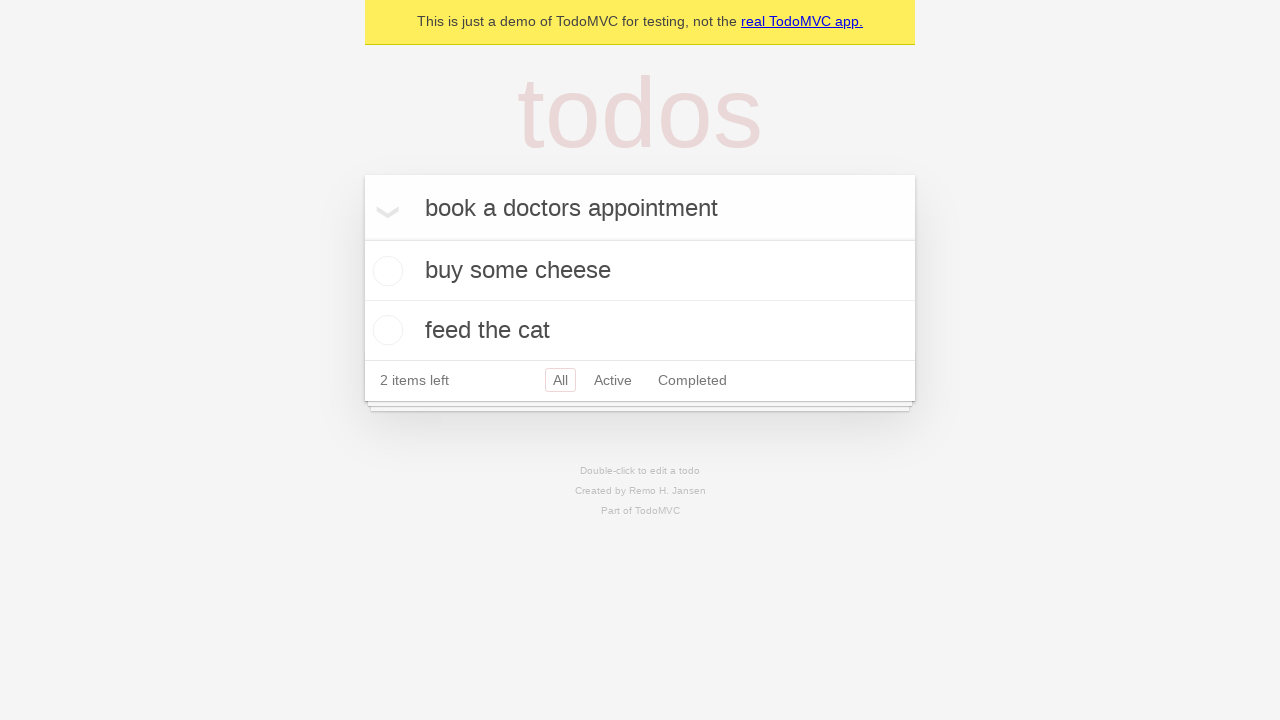

Pressed Enter to add third todo on internal:attr=[placeholder="What needs to be done?"i]
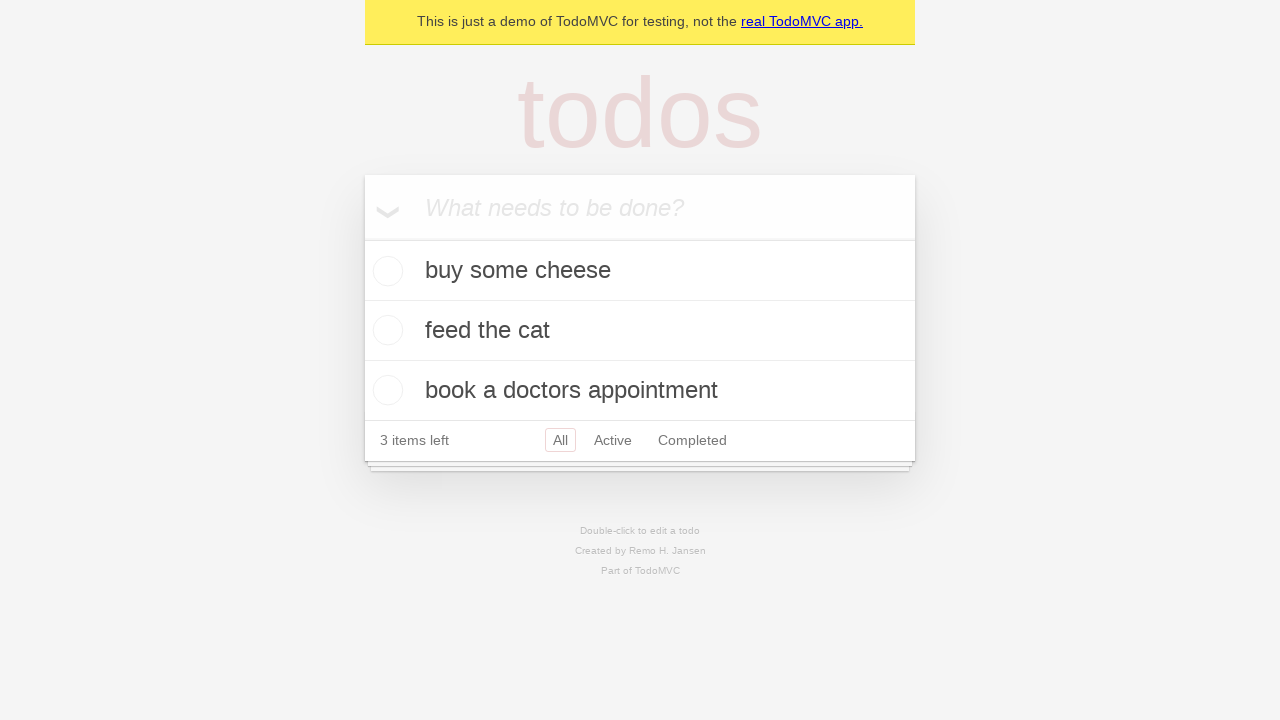

Checked the first todo to mark it as completed at (385, 271) on .todo-list li .toggle >> nth=0
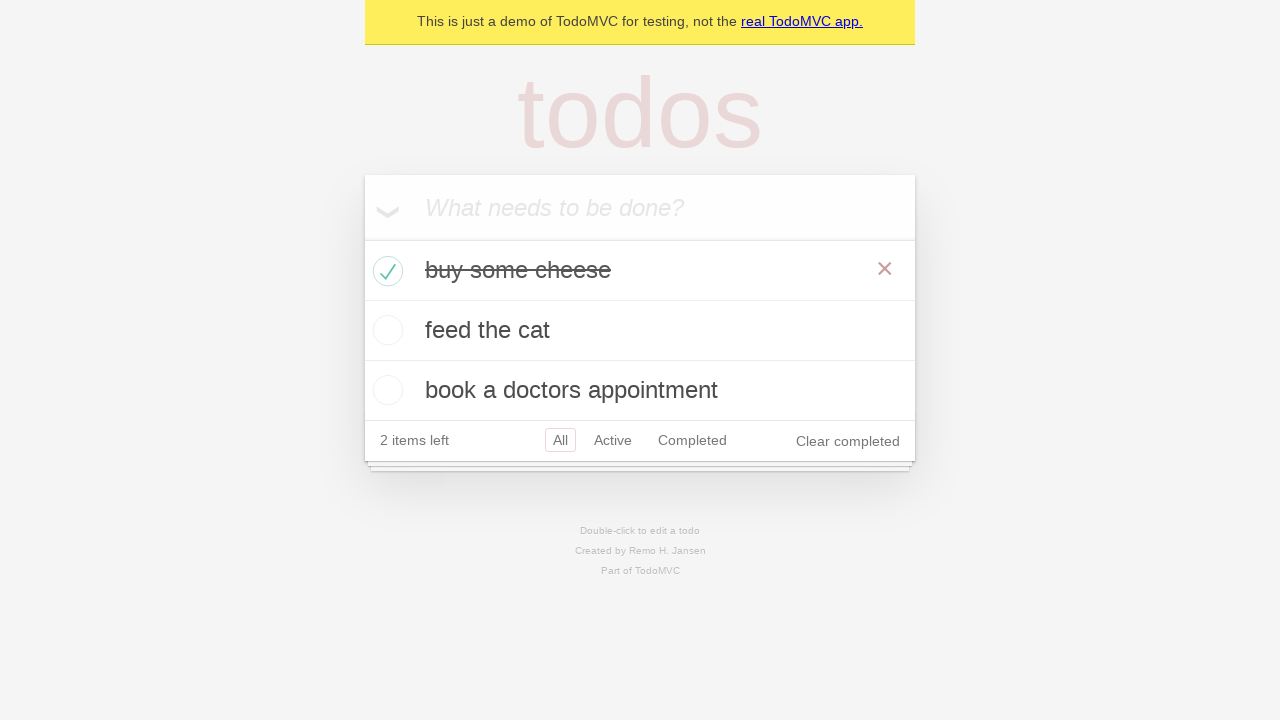

Clear completed button is now visible
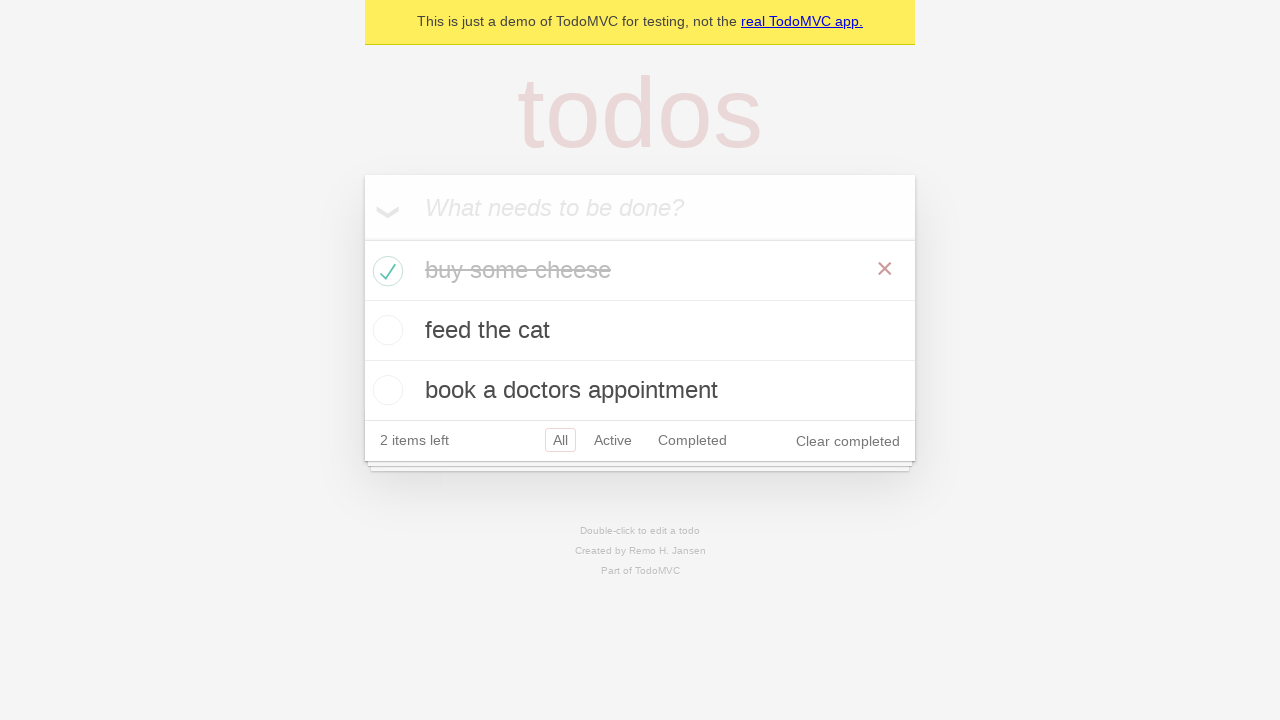

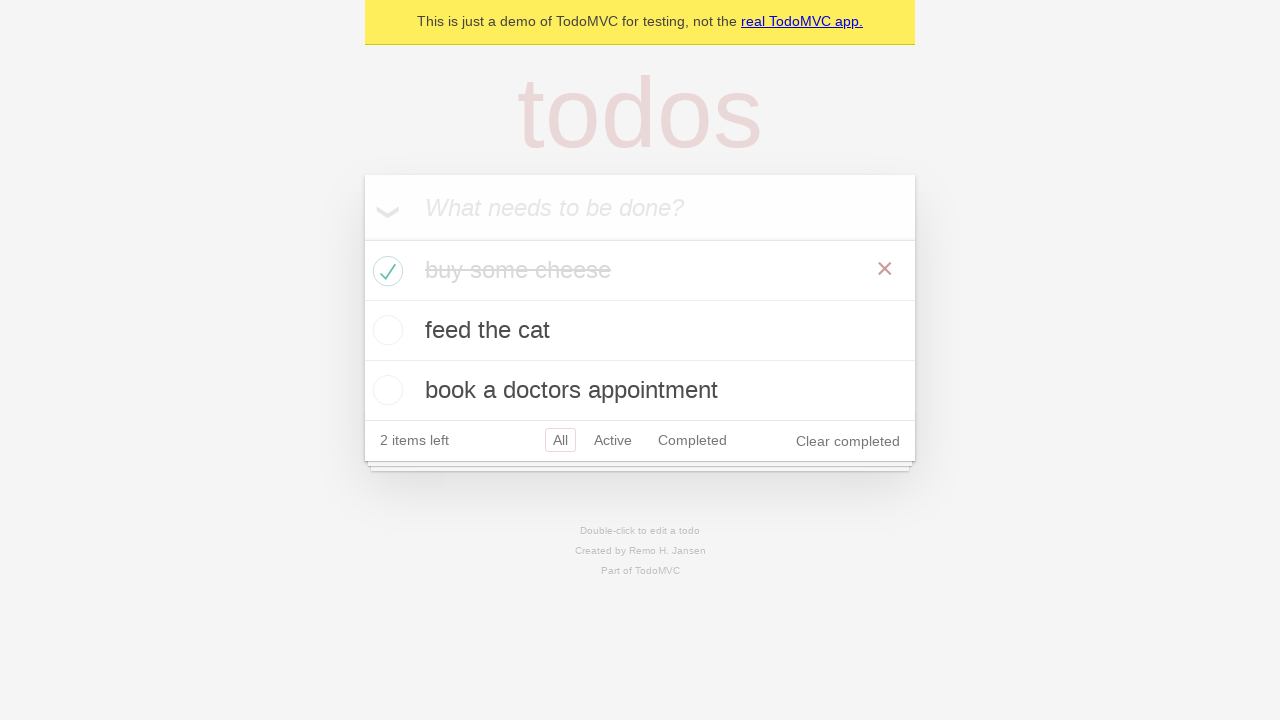